Tests opening a new window and verifying the background color of the new window body.

Starting URL: https://demoqa.com/browser-windows

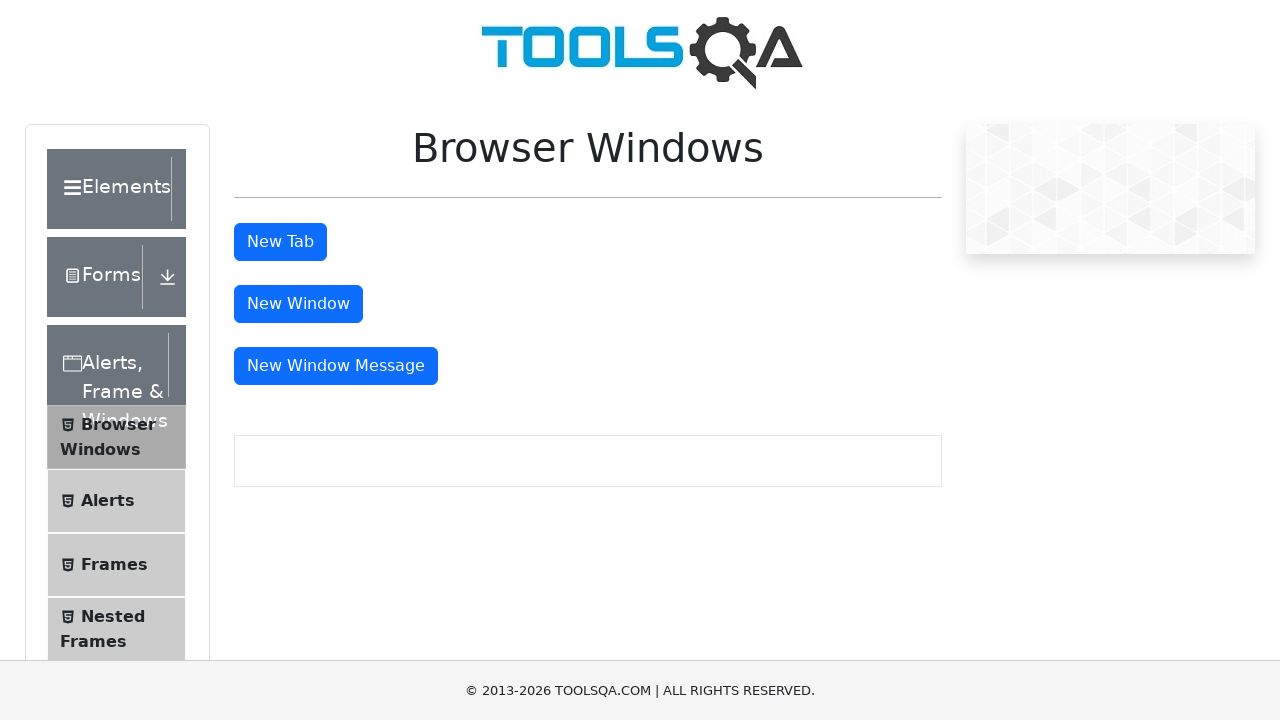

Clicked window button and new popup opened at (298, 304) on #windowButton
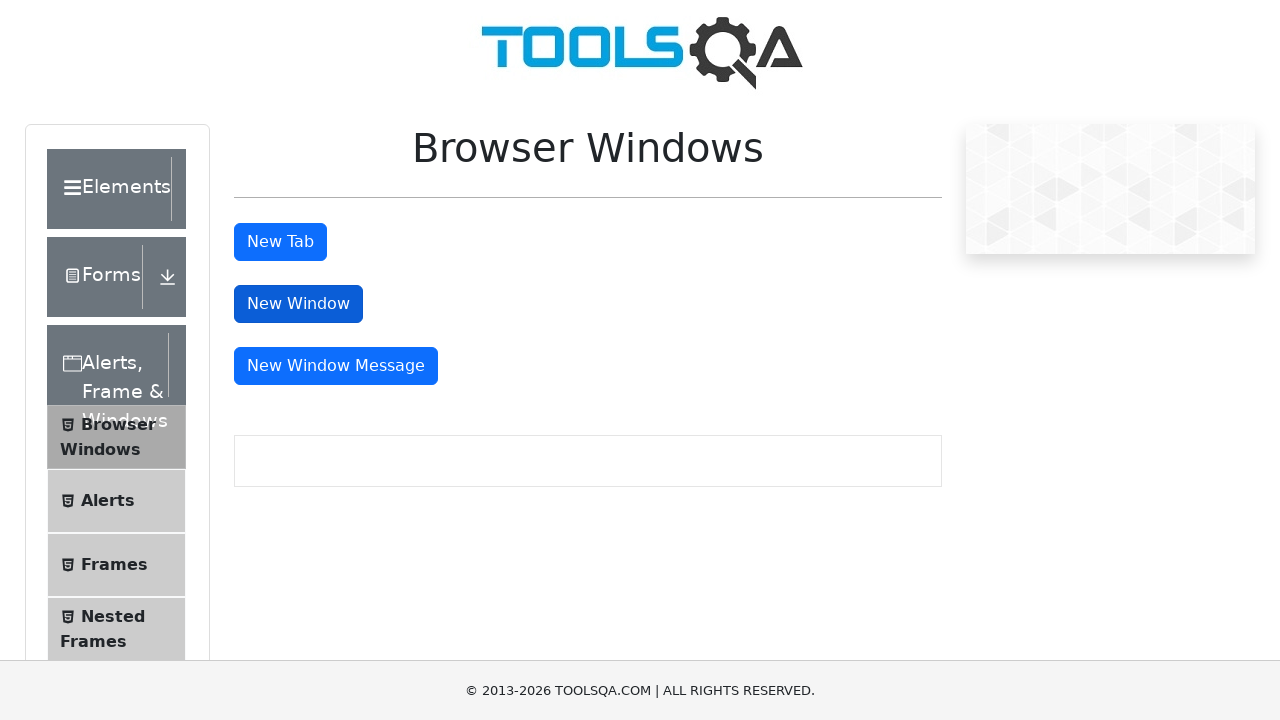

Retrieved reference to new window
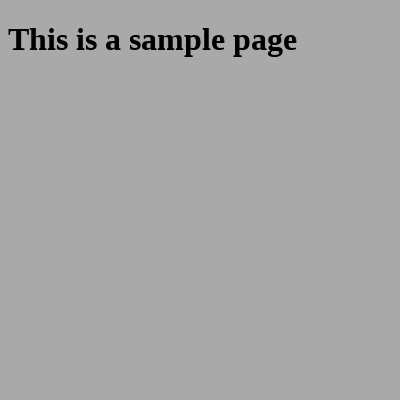

New window body element loaded and ready
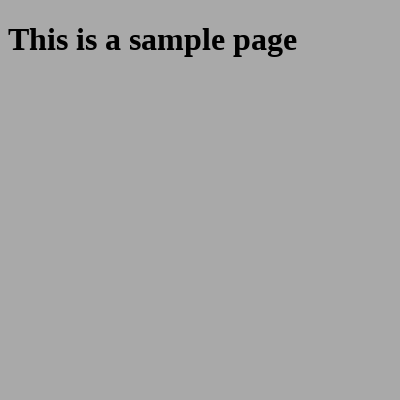

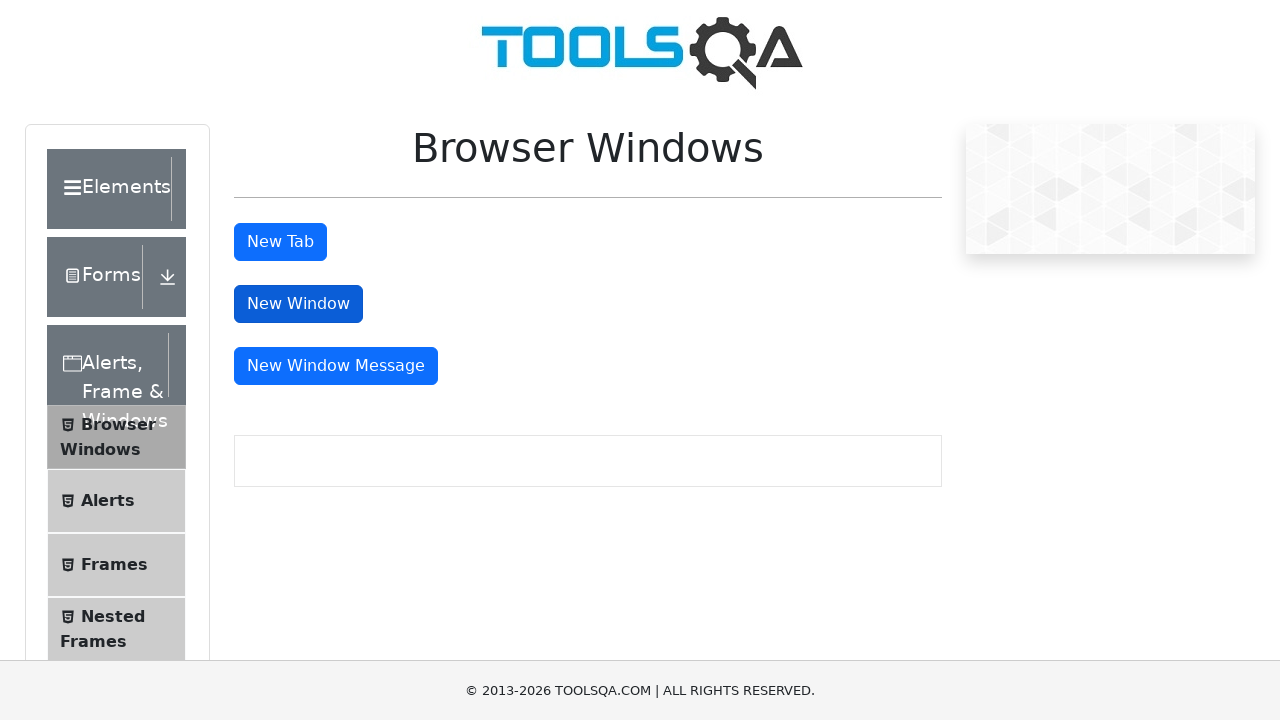